Tests Oracle JET input text component by verifying the default value property of an input element is "Green"

Starting URL: https://www.oracle.com/webfolder/technetwork/jet/content_corepack/inputText-text/demo.html

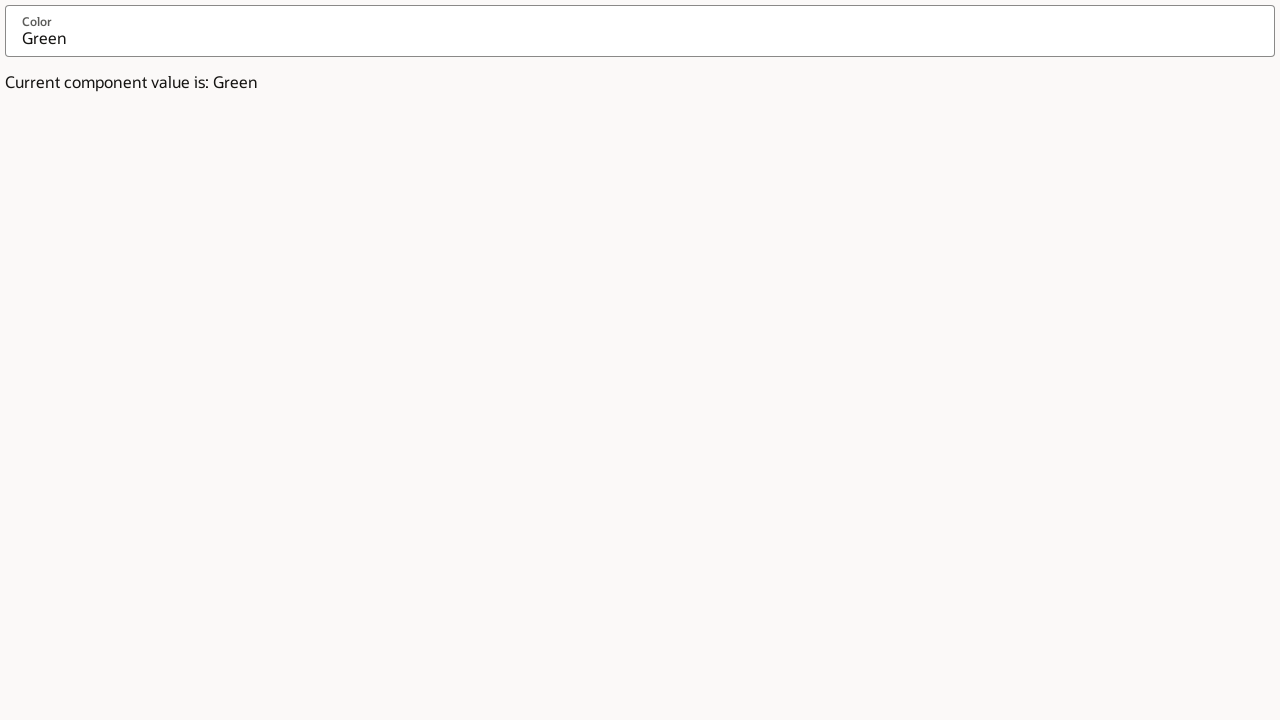

Navigated to Oracle JET inputText demo page
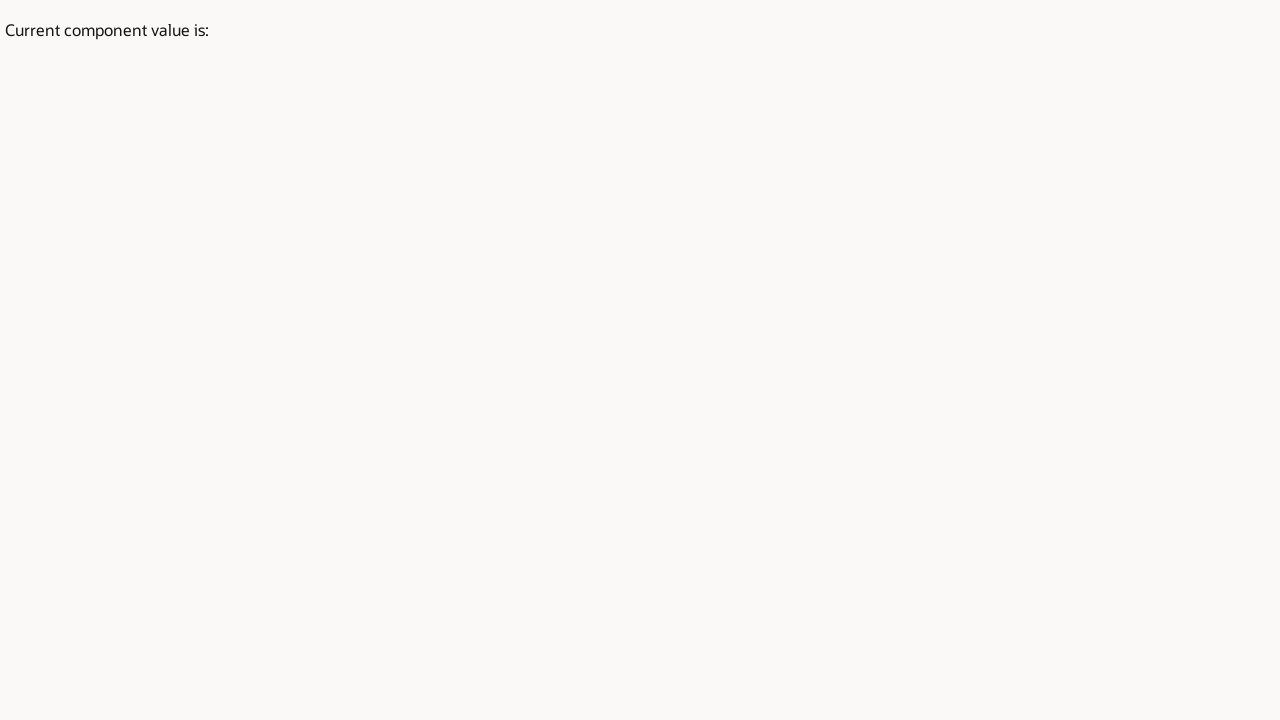

Text input container element is visible
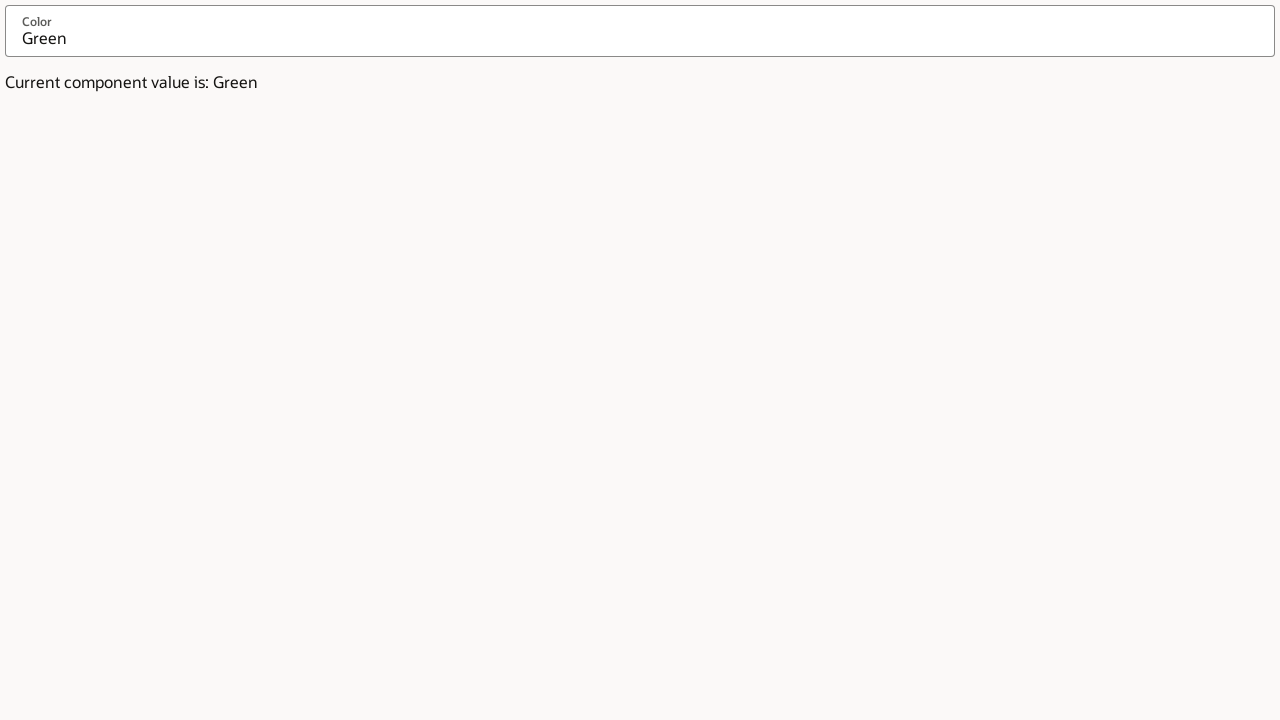

Input text element is visible
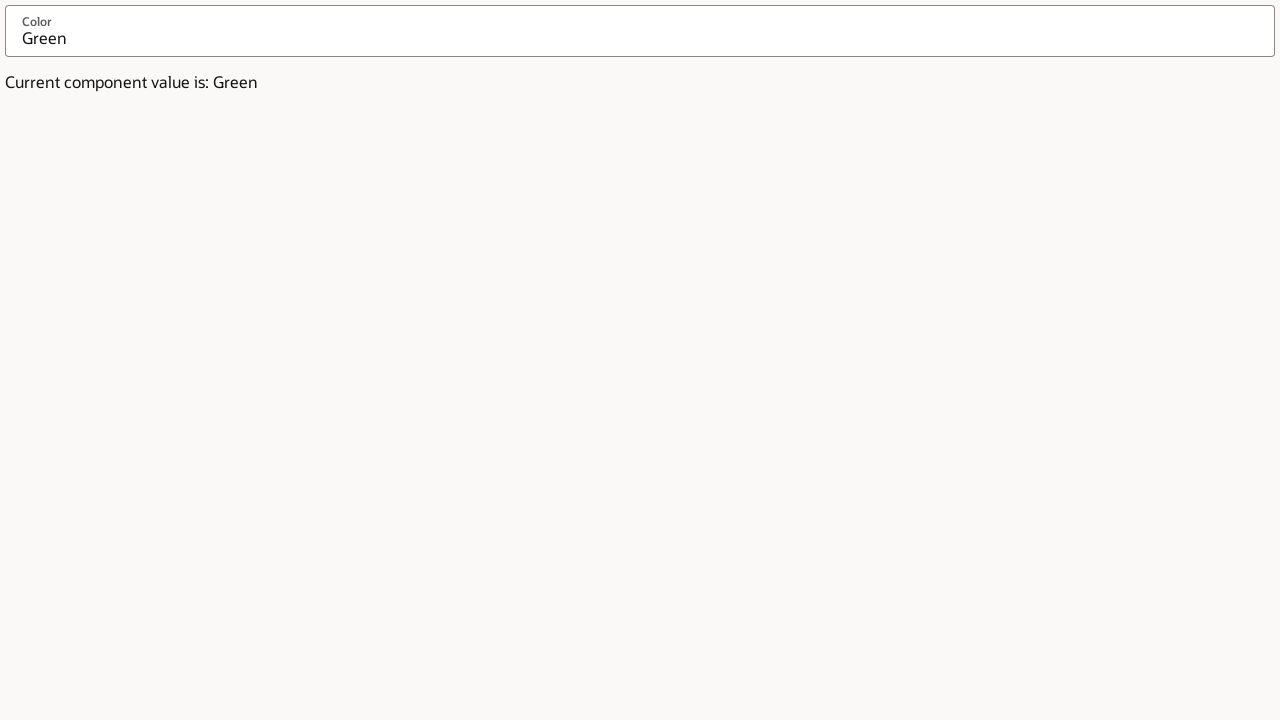

Retrieved input value: 'Green'
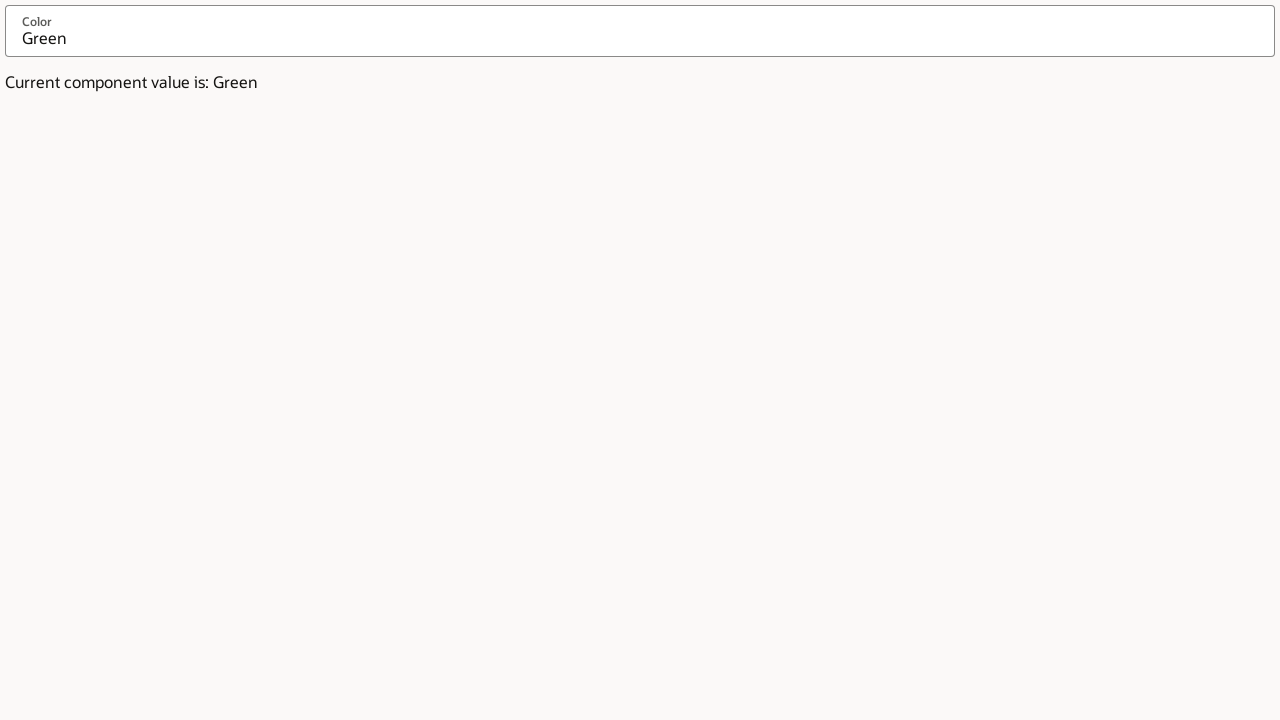

Assertion passed: input value is 'Green' as expected
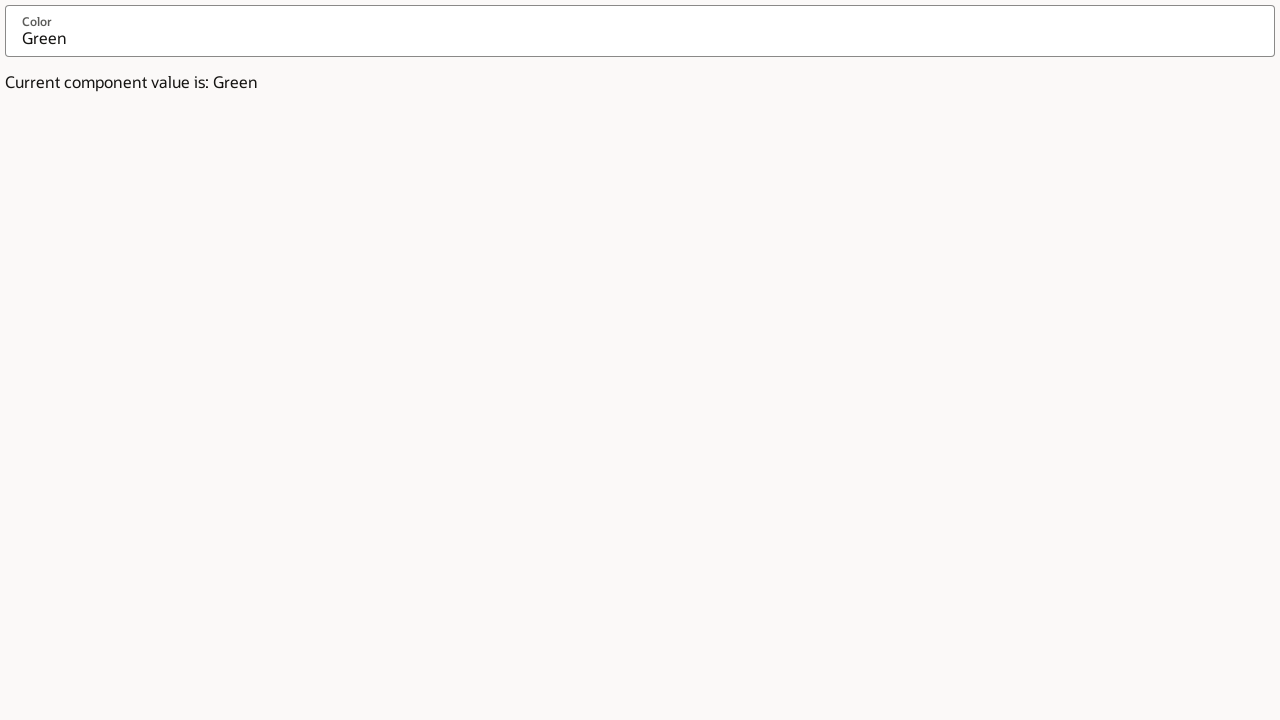

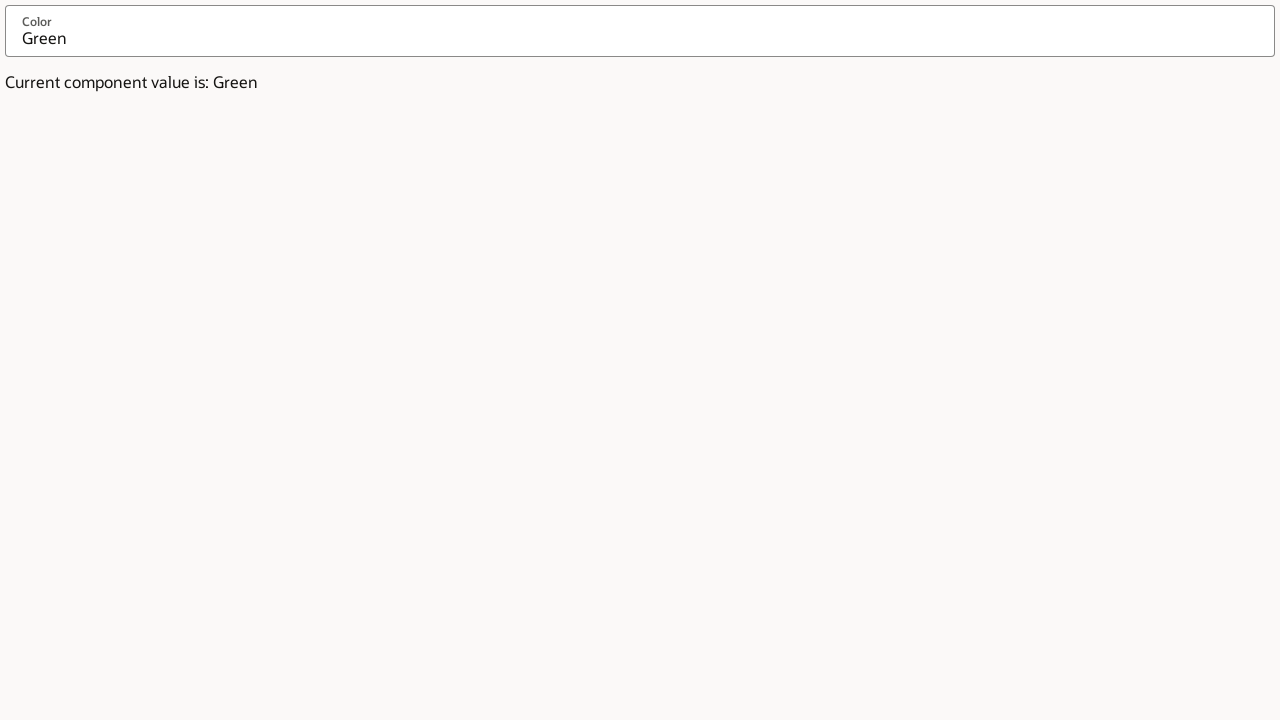